Opens multiple footer links in new tabs by using keyboard shortcuts and then iterates through all opened tabs to verify they loaded successfully

Starting URL: https://www.rahulshettyacademy.com/AutomationPractice/

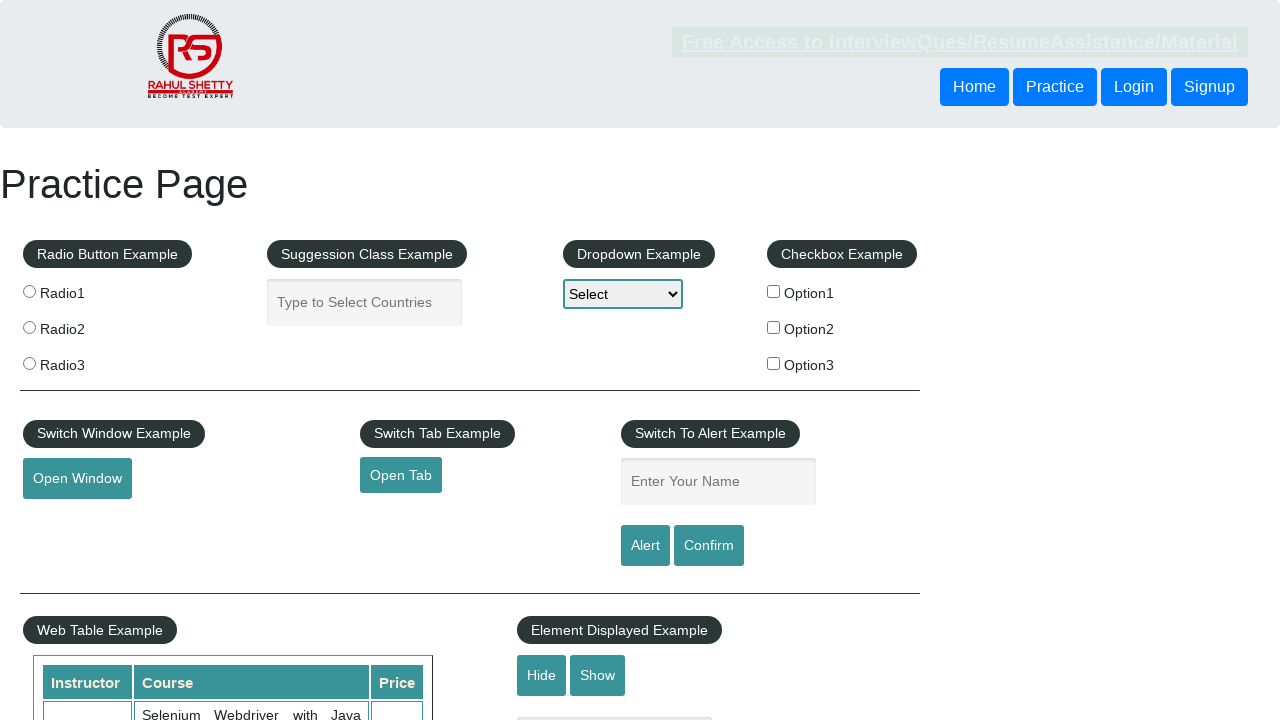

Located footer section with class 'gf-t'
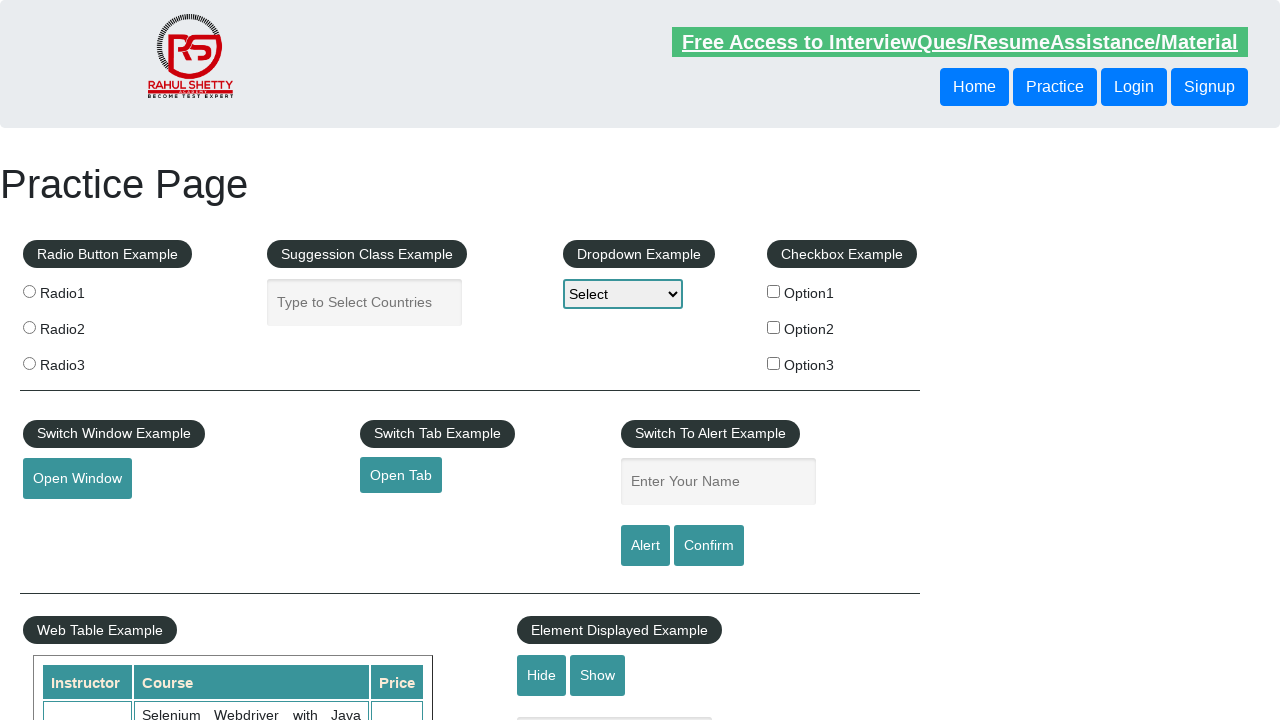

Located first column in footer table
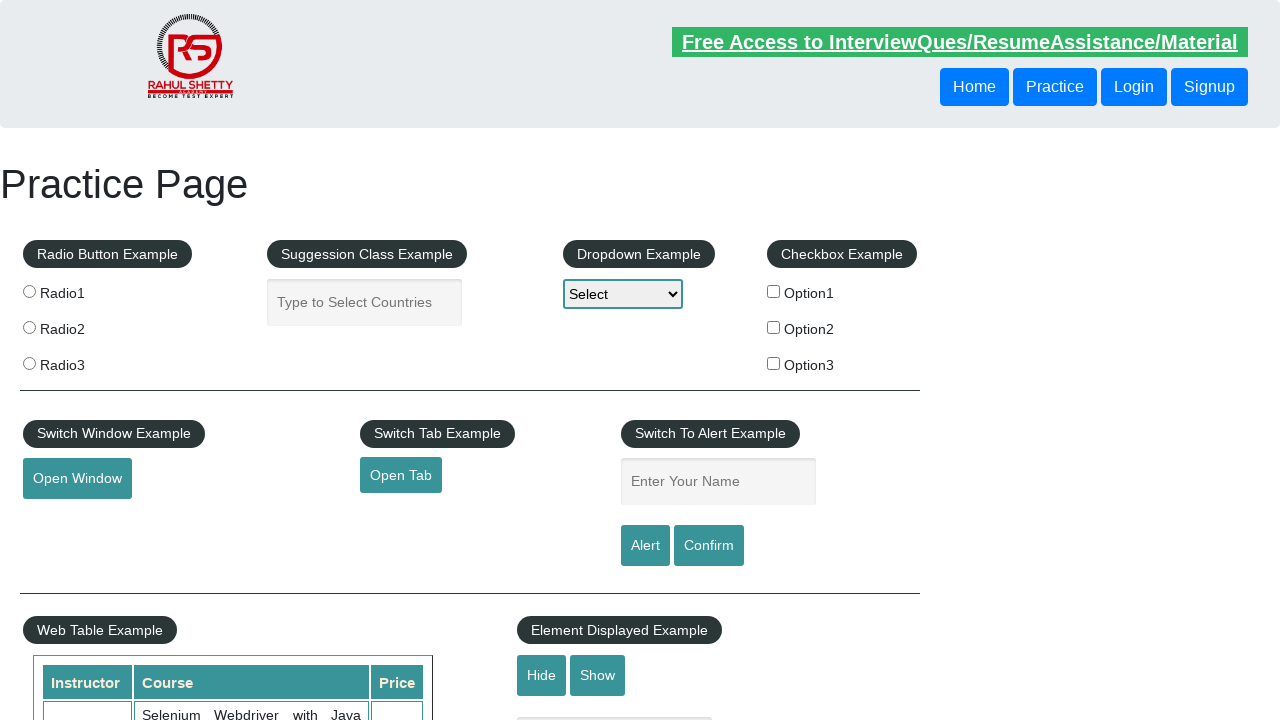

Located all links in footer column
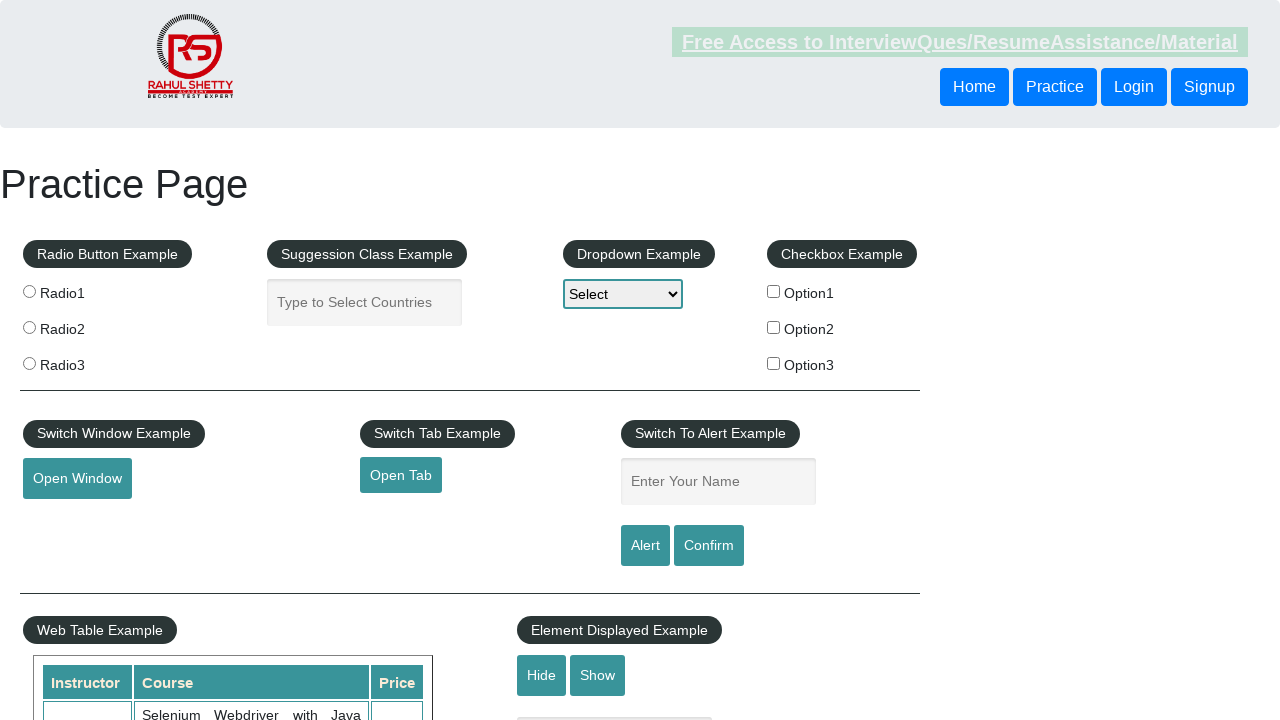

Found 0 links in footer column
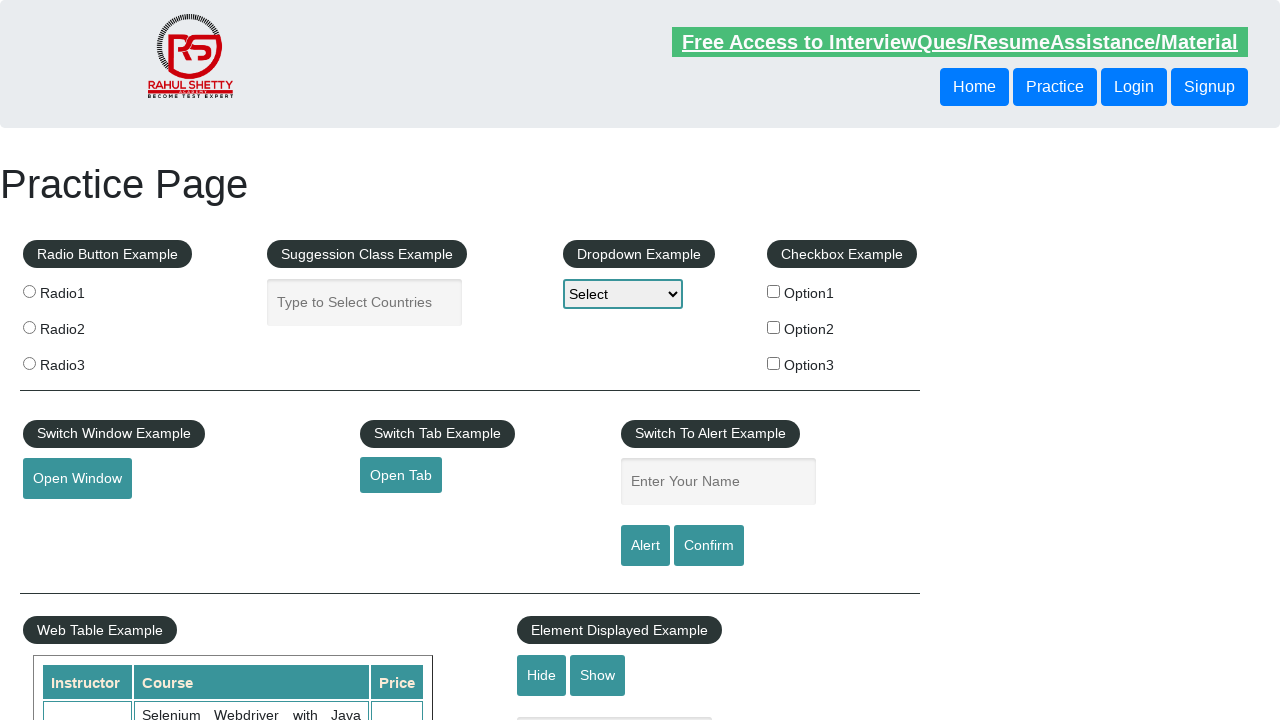

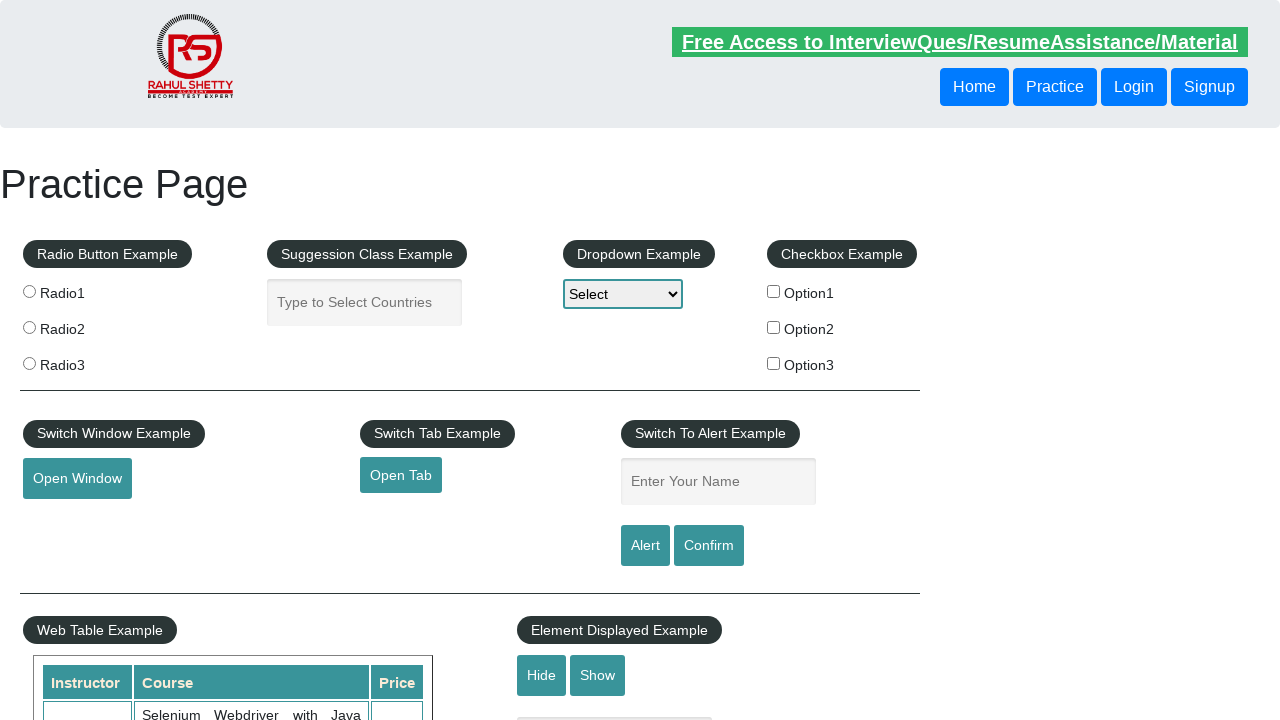